Tests file upload functionality on SodaPDF's TXT to PDF converter page by clicking the upload button and uploading a text file

Starting URL: https://www.sodapdf.com/txt-to-pdf/

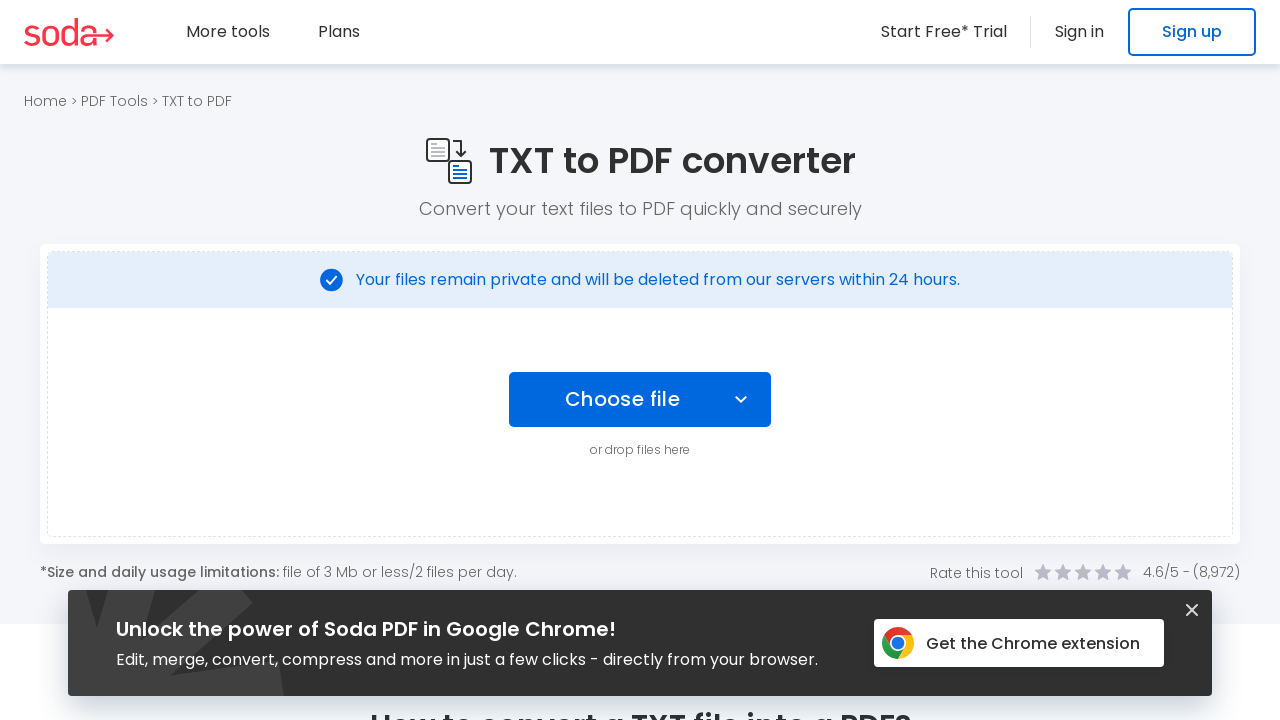

Upload button '.btn-choose' is visible on the page
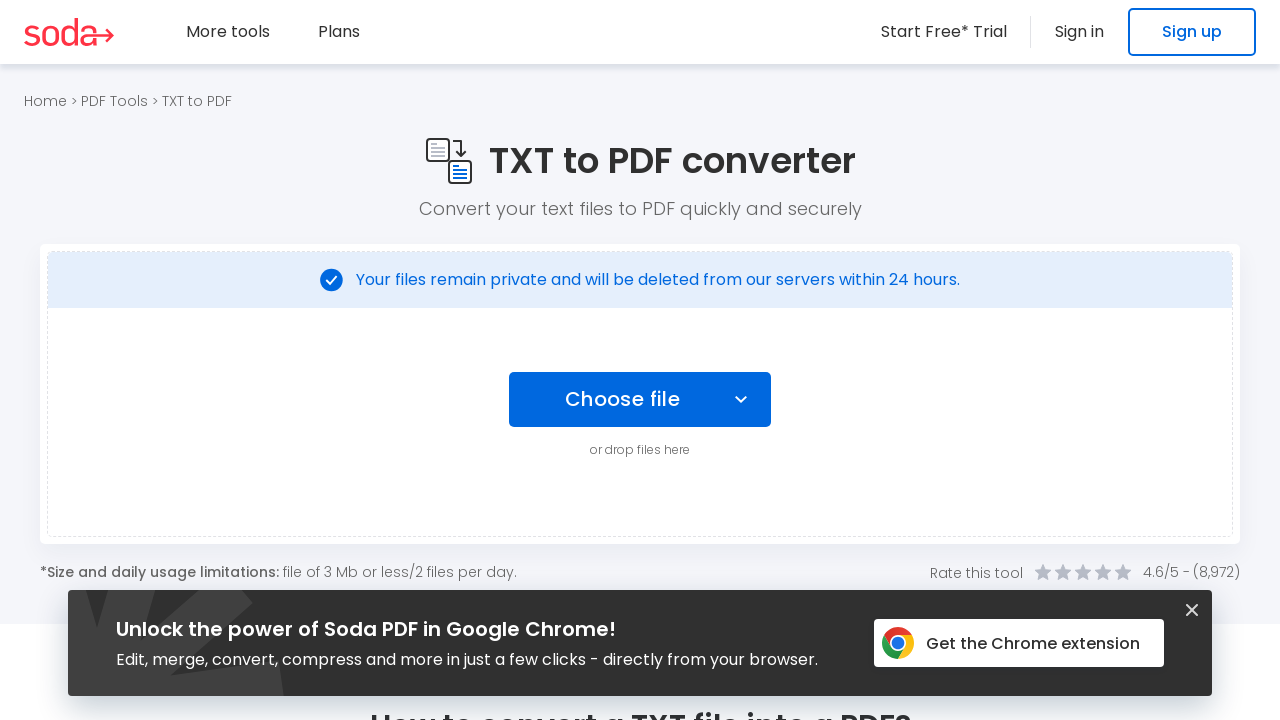

Clicked upload button and file chooser dialog opened at (610, 399) on .btn-choose
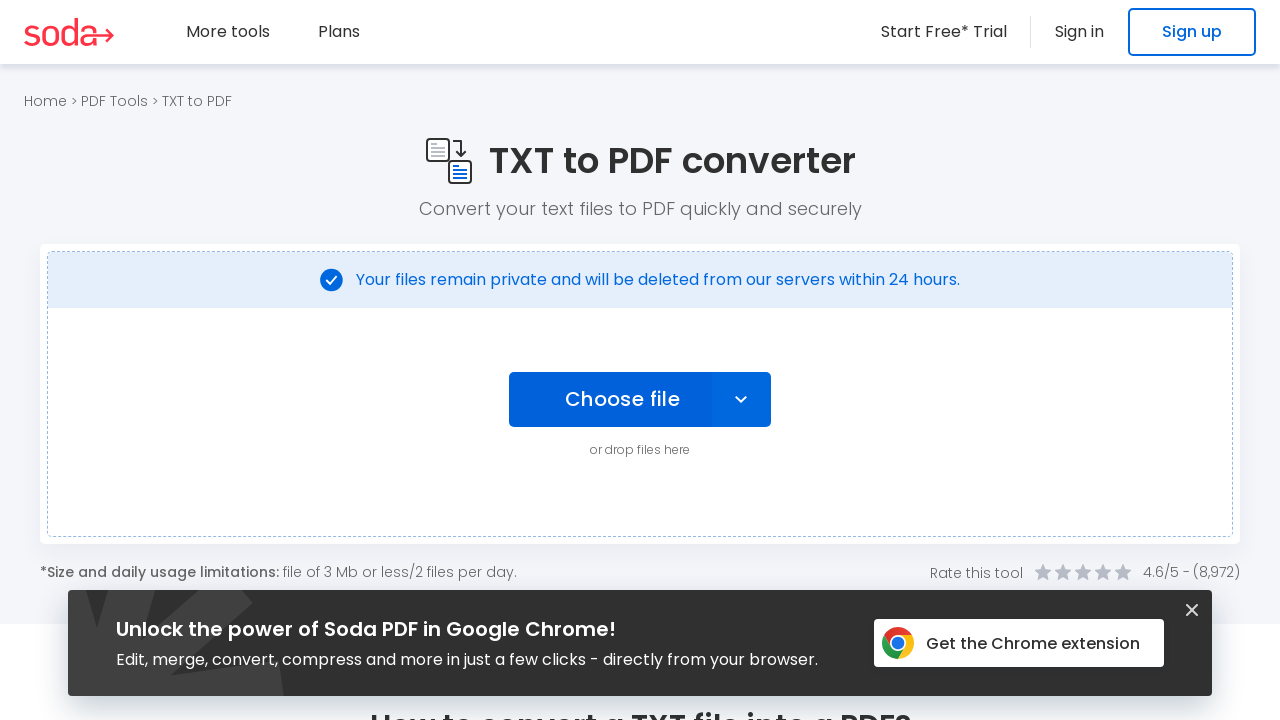

Selected temporary text file for upload
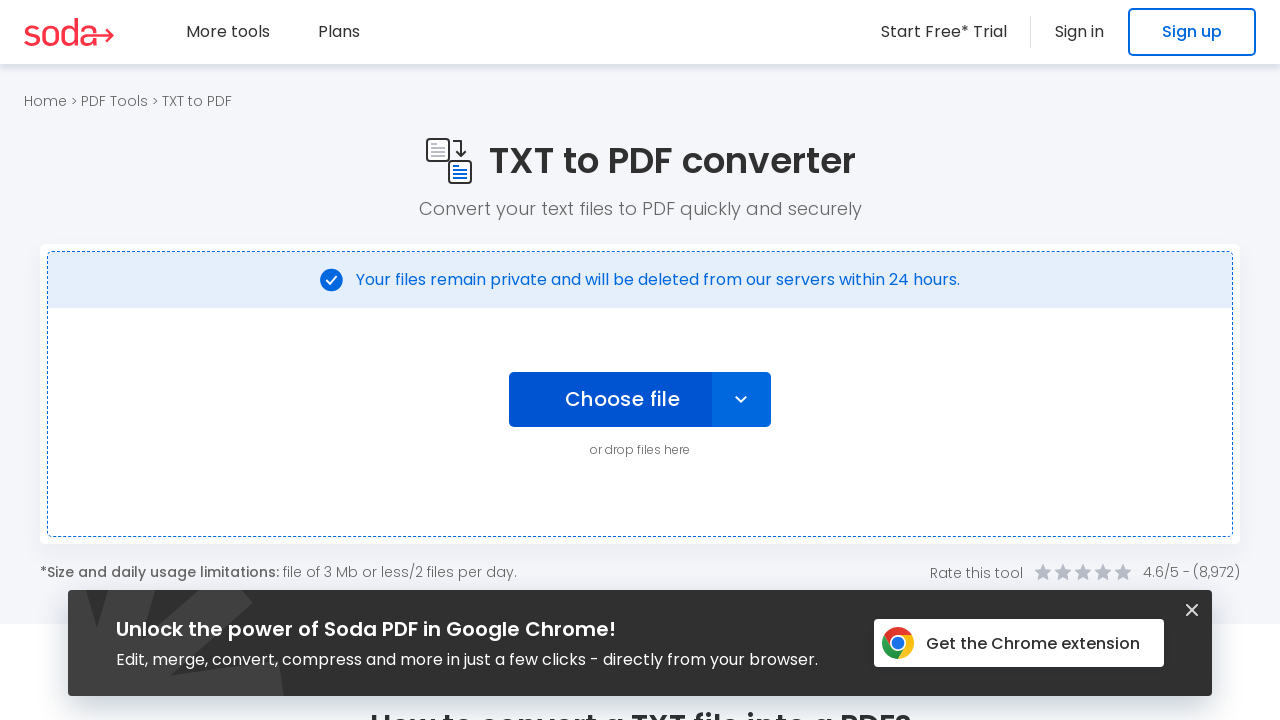

Waited 3 seconds for file upload to process
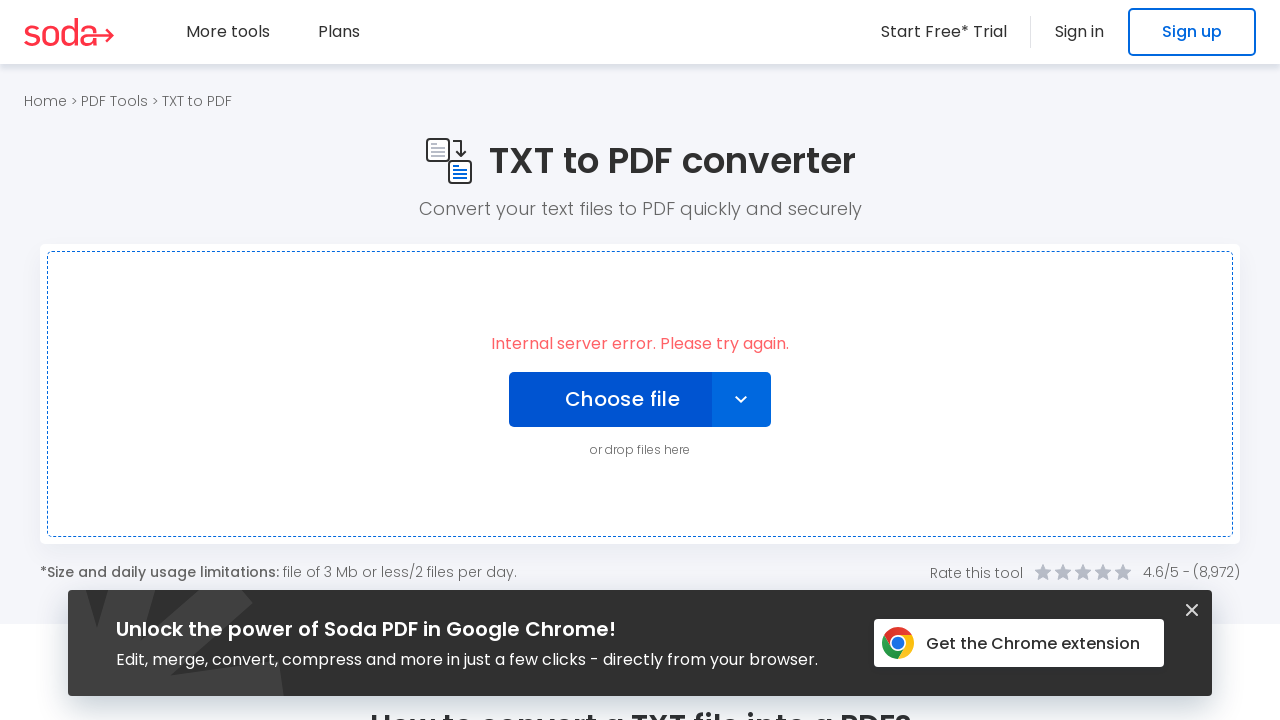

Cleaned up temporary text file
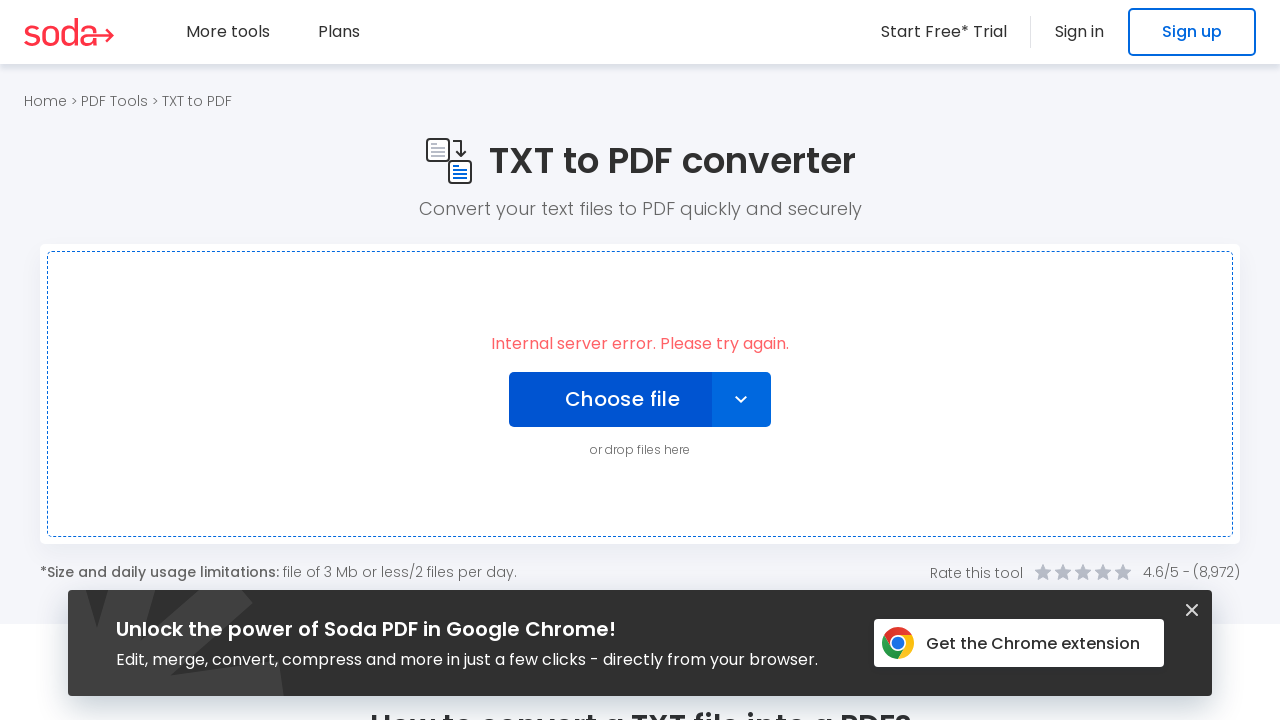

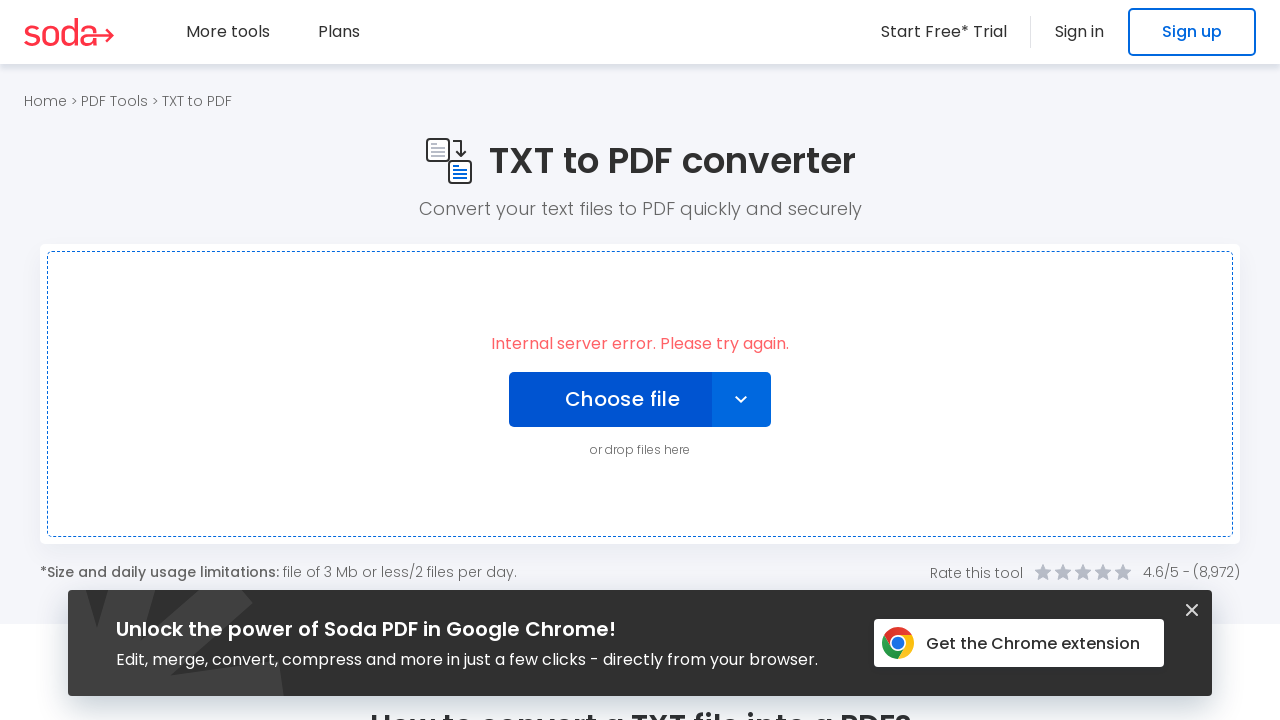